Tests the scholarship filter functionality on a university mobility portal by checking the "Only Scholarships?" checkbox and clicking the consult/submit button to filter results.

Starting URL: http://asone.udea.edu.co/movi/#/convocatorias

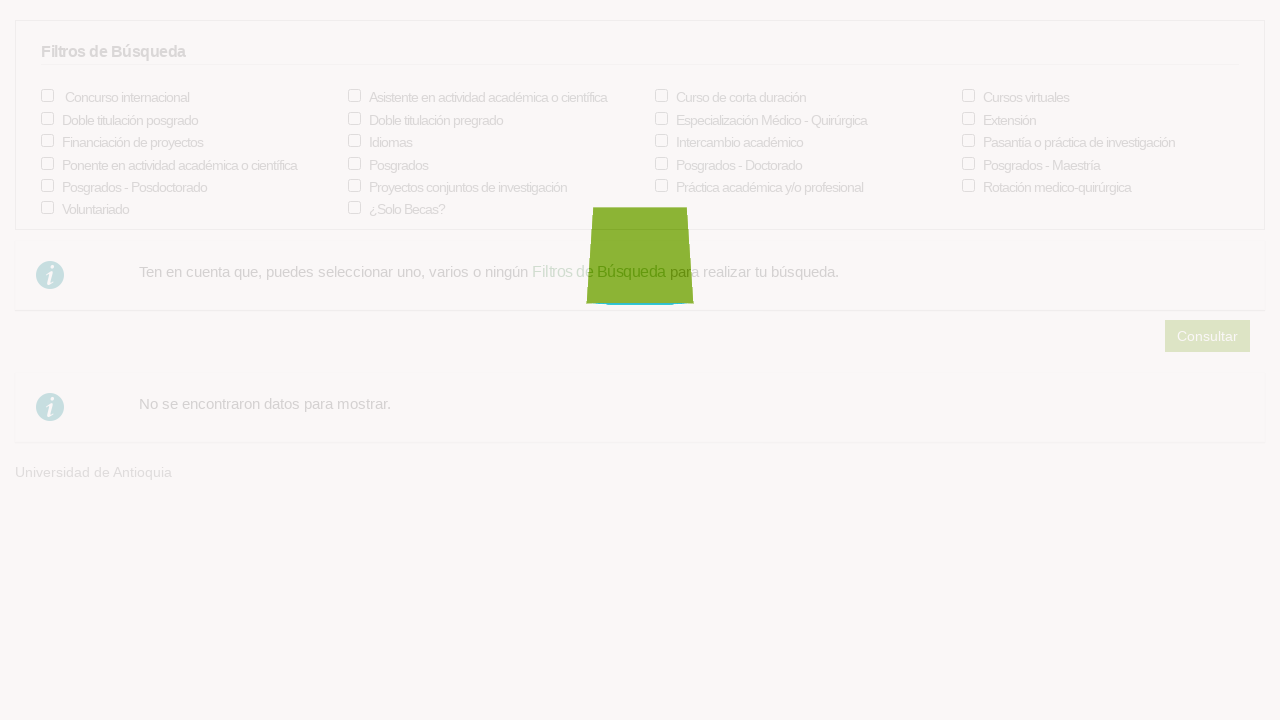

Waited for page to load with networkidle state
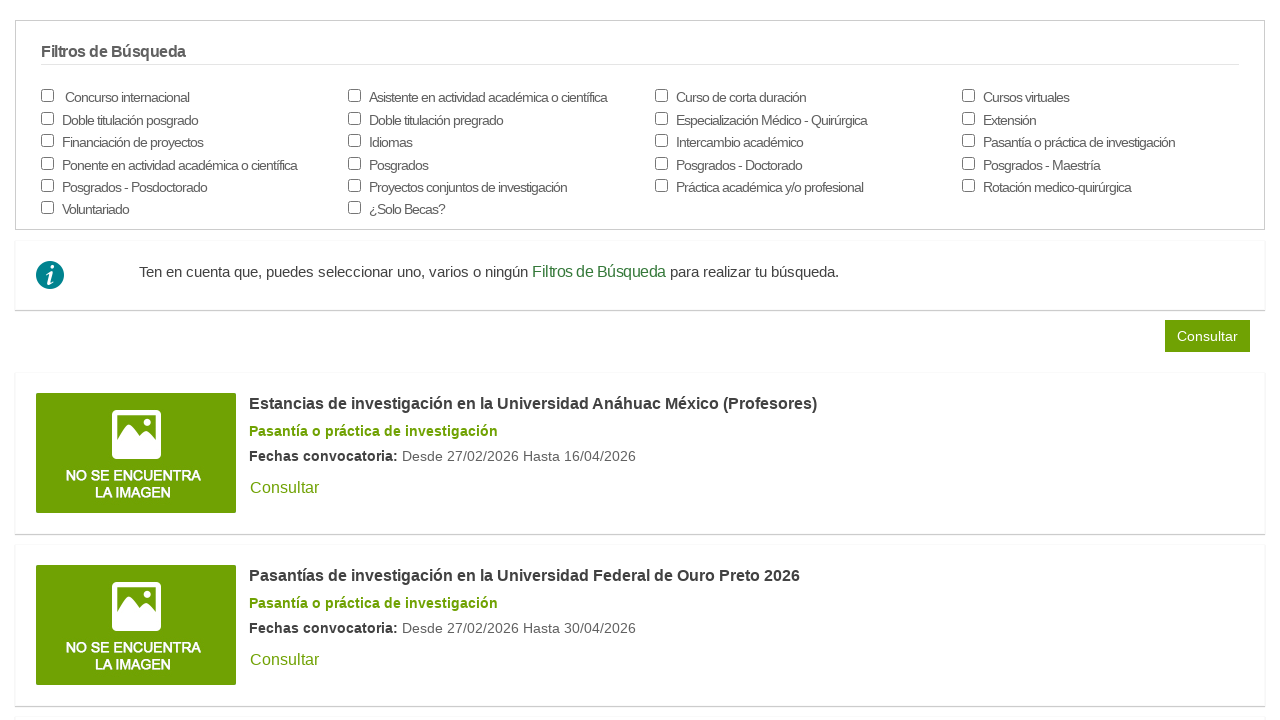

Clicked the 'Only Scholarships?' checkbox at (407, 209) on xpath=//div/label/span[contains(text(), '¿Solo Becas?')]
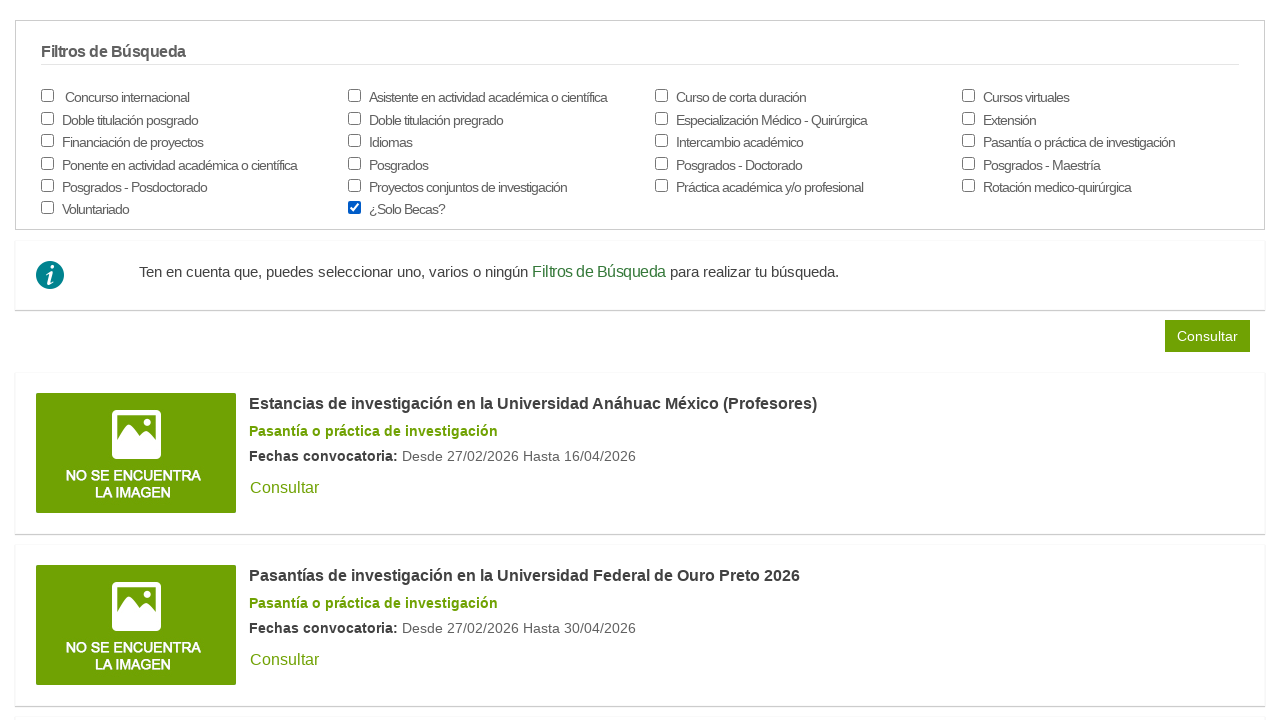

Clicked the submit/consult button to filter results at (1208, 336) on xpath=/html/body/div/div[1]/div[3]/div/div/input
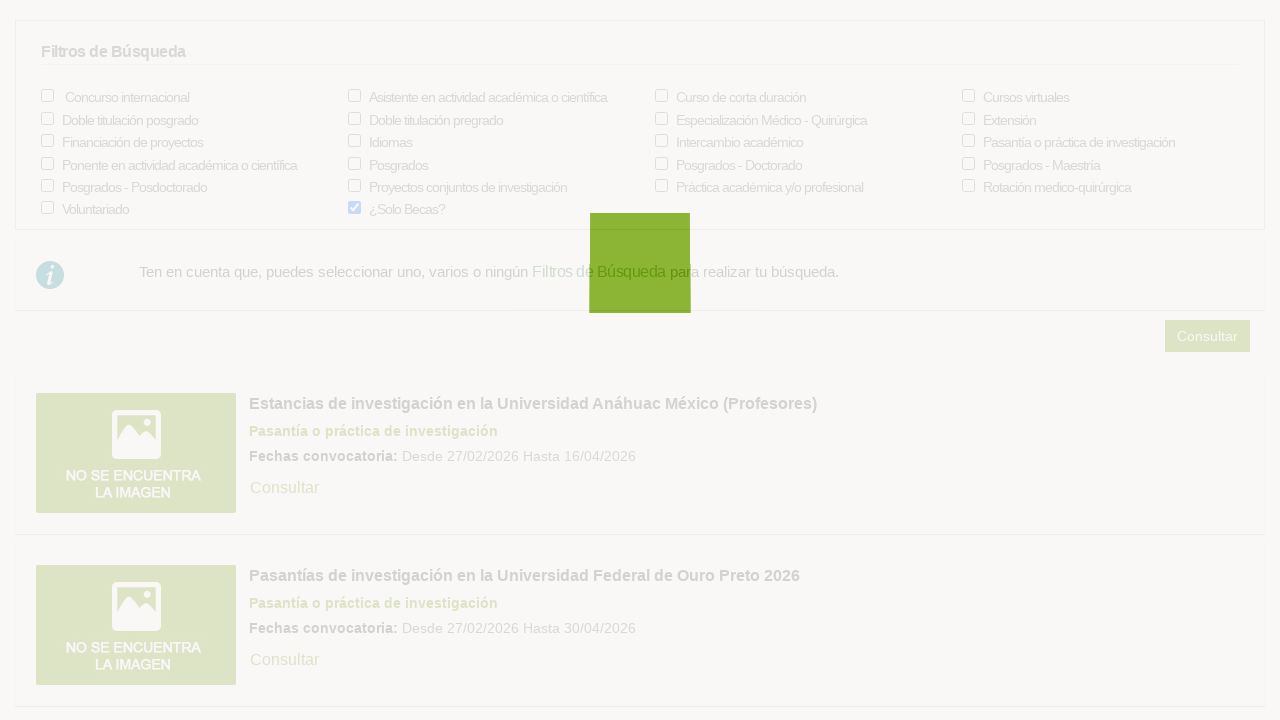

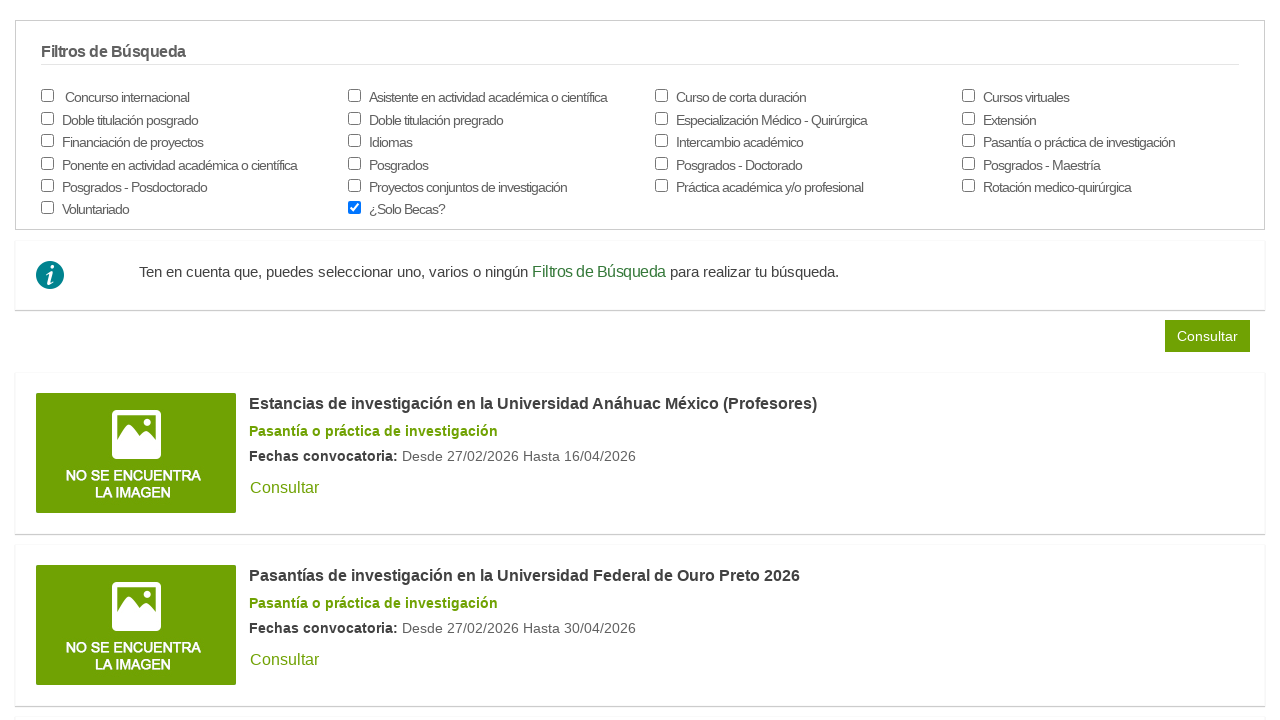